Similar to previous test, handles window switching by opening a new window, capturing its title, closing it, and returning to parent

Starting URL: https://rahulshettyacademy.com/AutomationPractice/

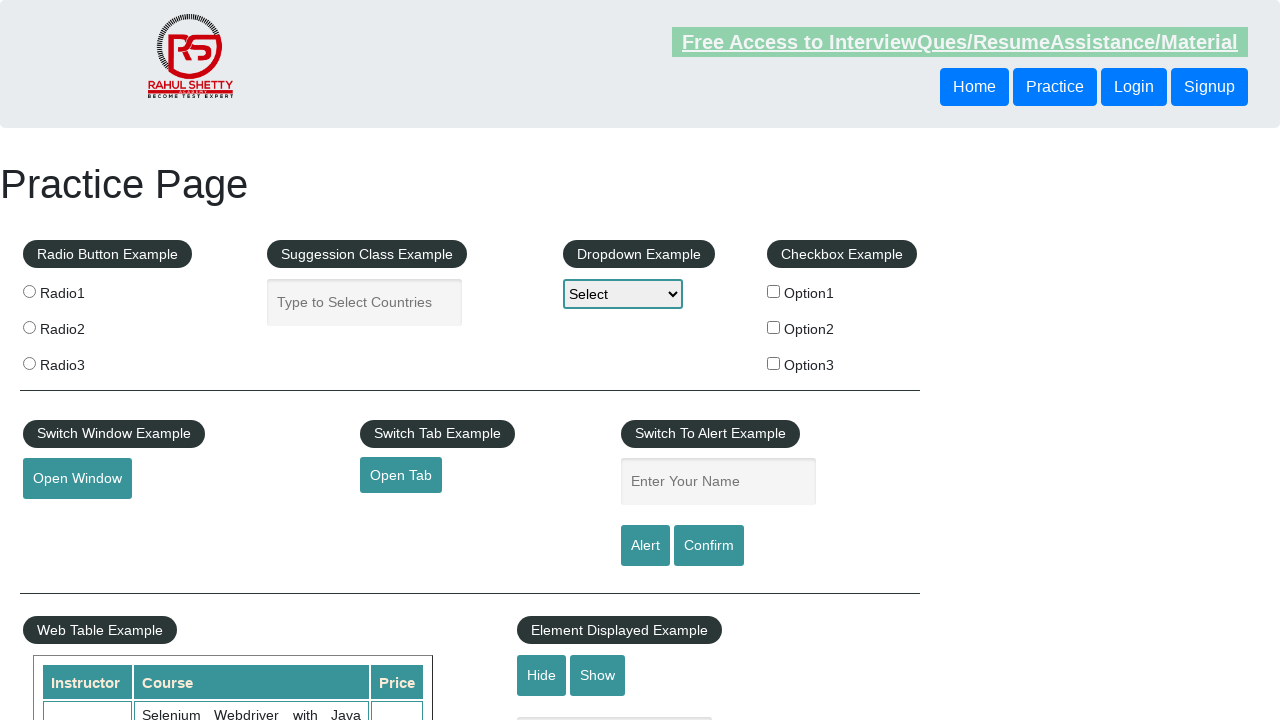

Clicked button to open new window at (77, 479) on #openwindow
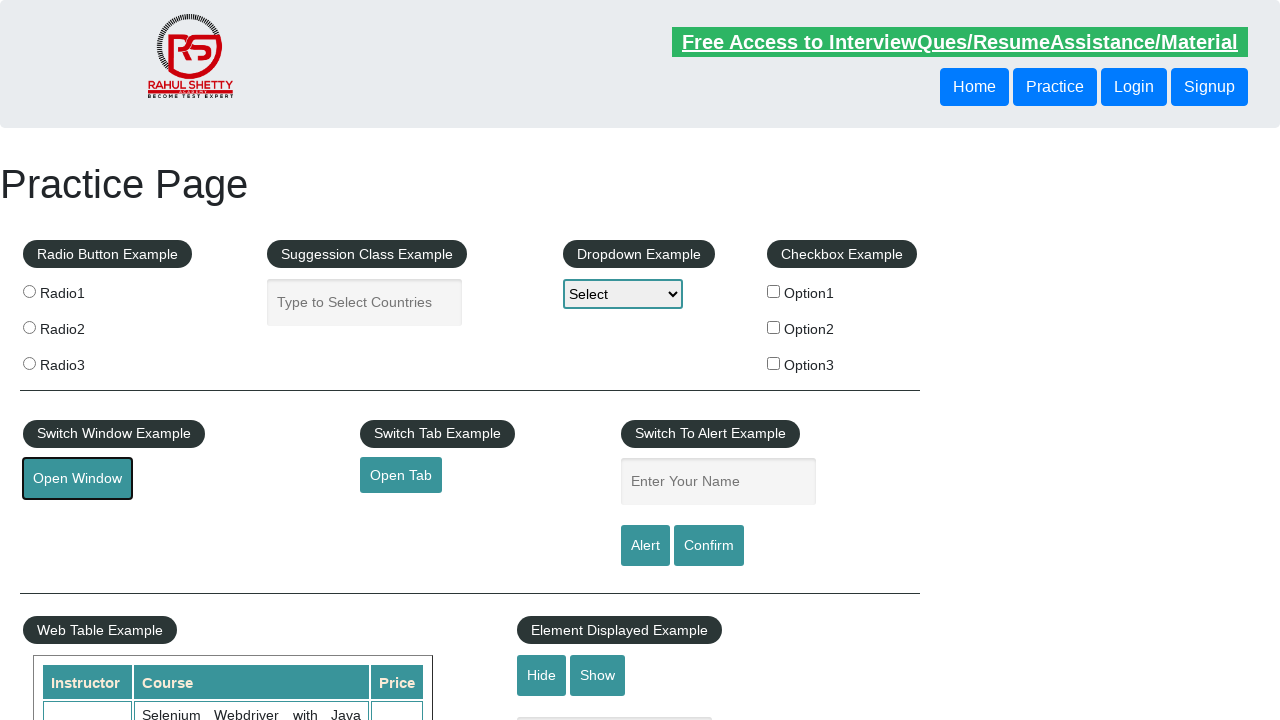

New window opened and captured
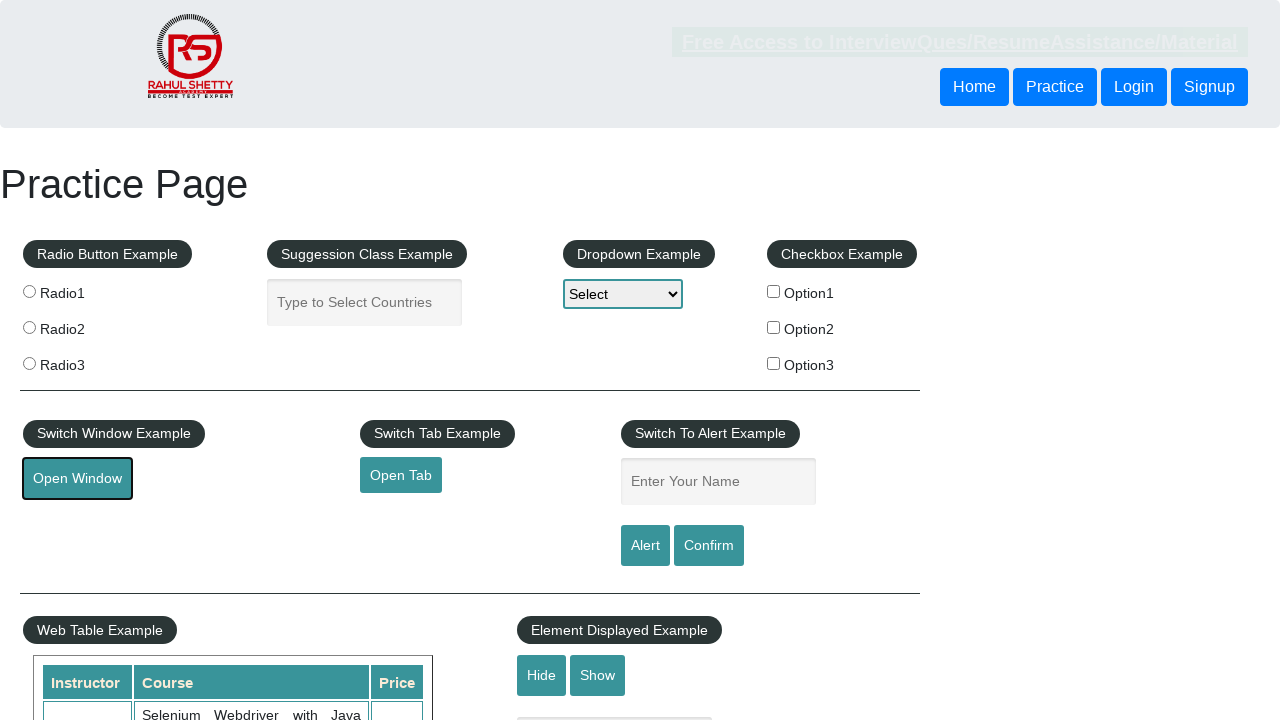

Captured new window title: QAClick Academy - A Testing Academy to Learn, Earn and Shine
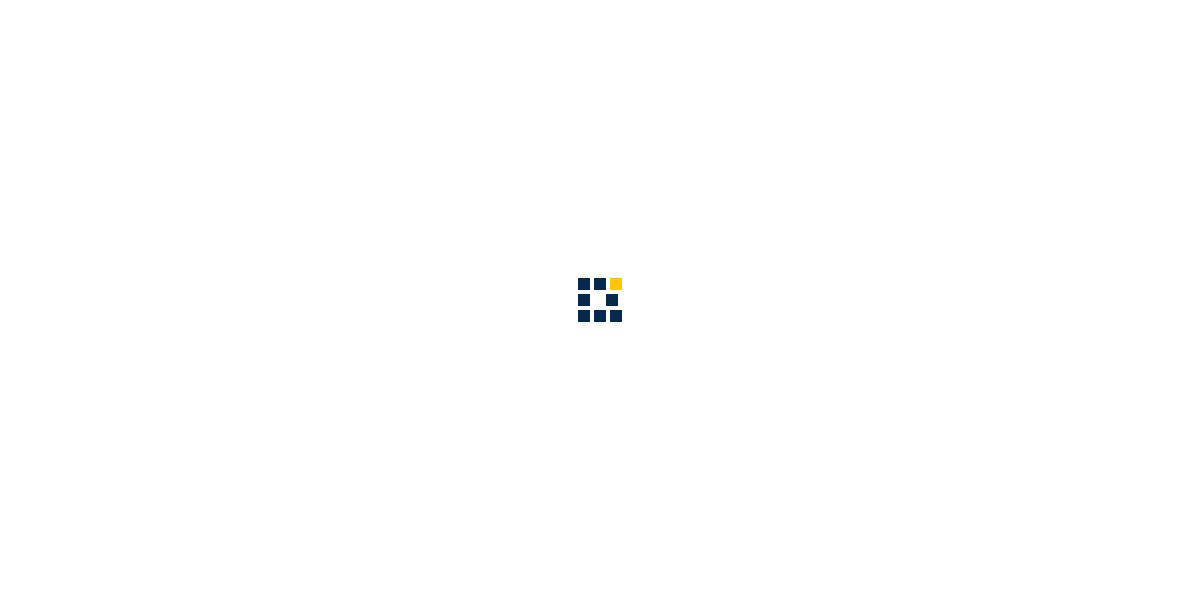

Closed new window
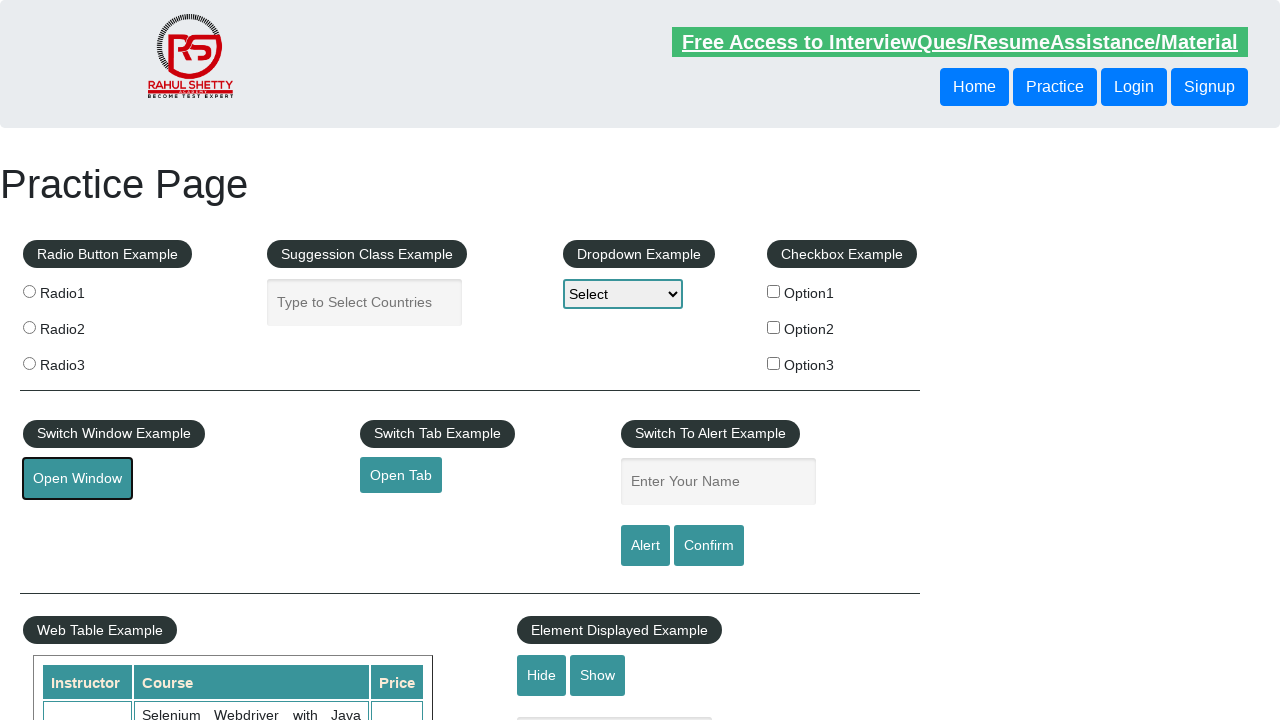

Returned to parent window with title: Practice Page
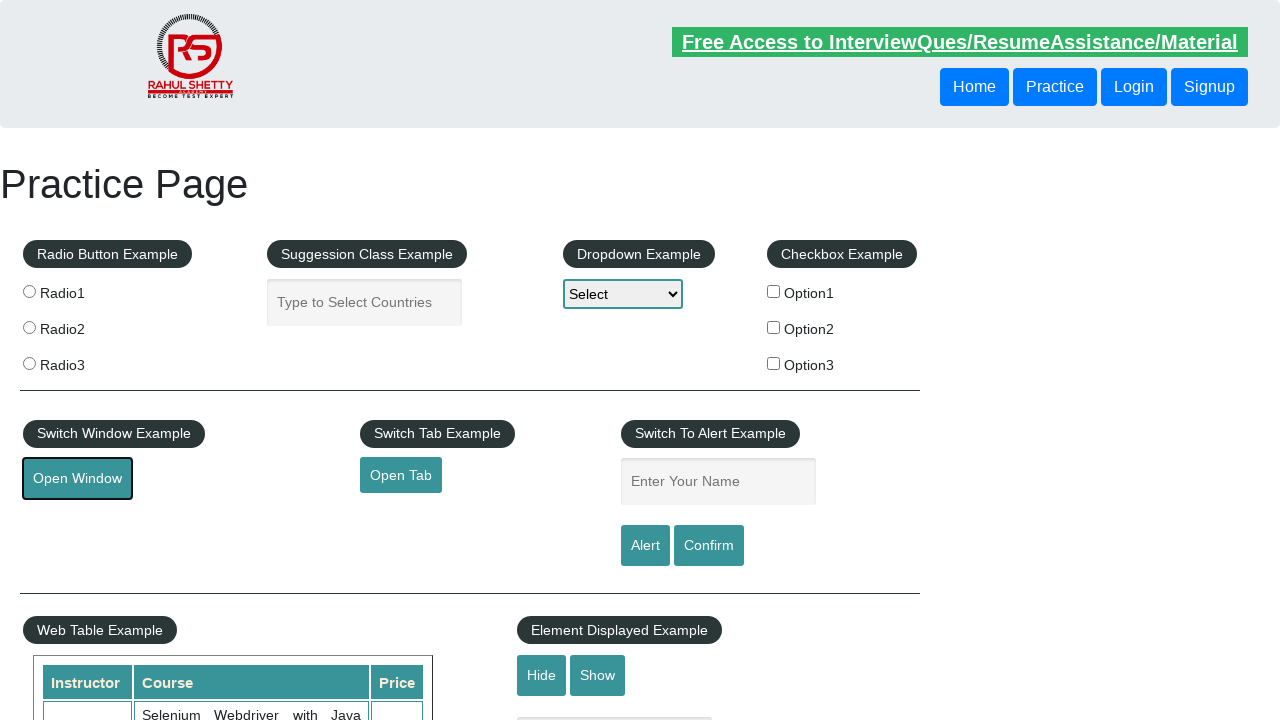

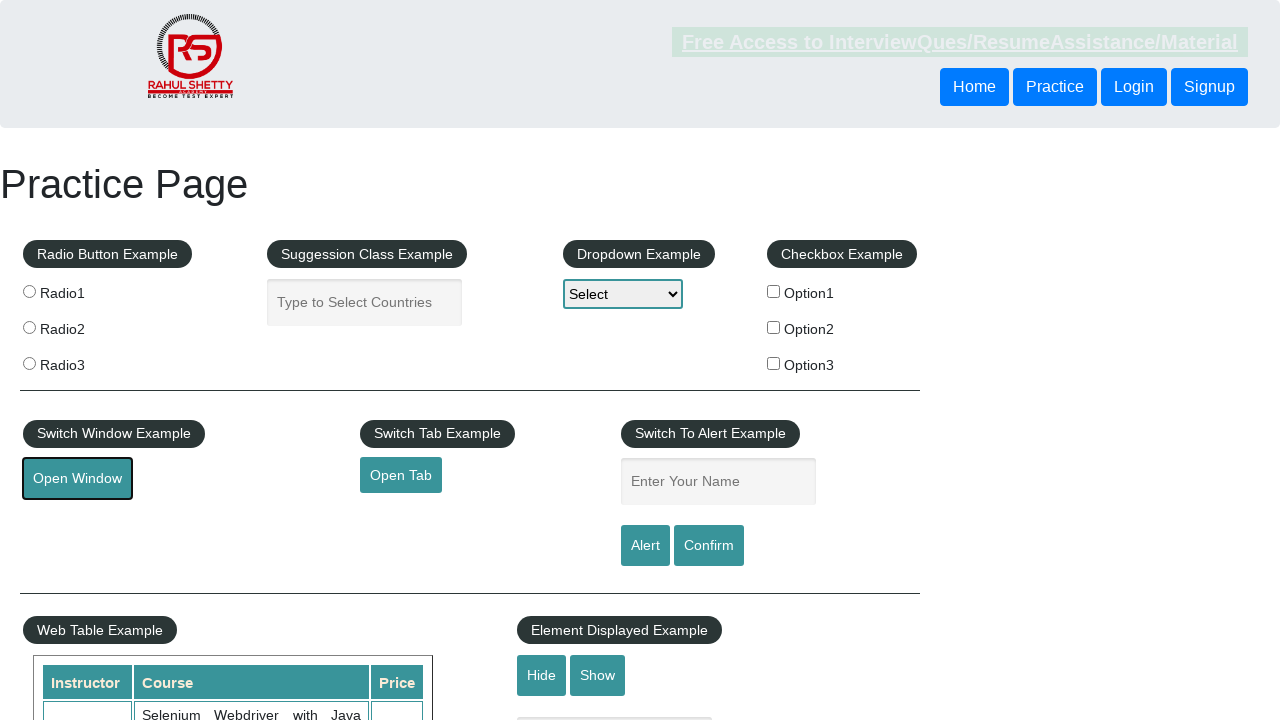